Tests button interactions on DemoQA website by navigating to the Buttons section and performing double-click, right-click, and regular click actions on different buttons

Starting URL: https://demoqa.com/

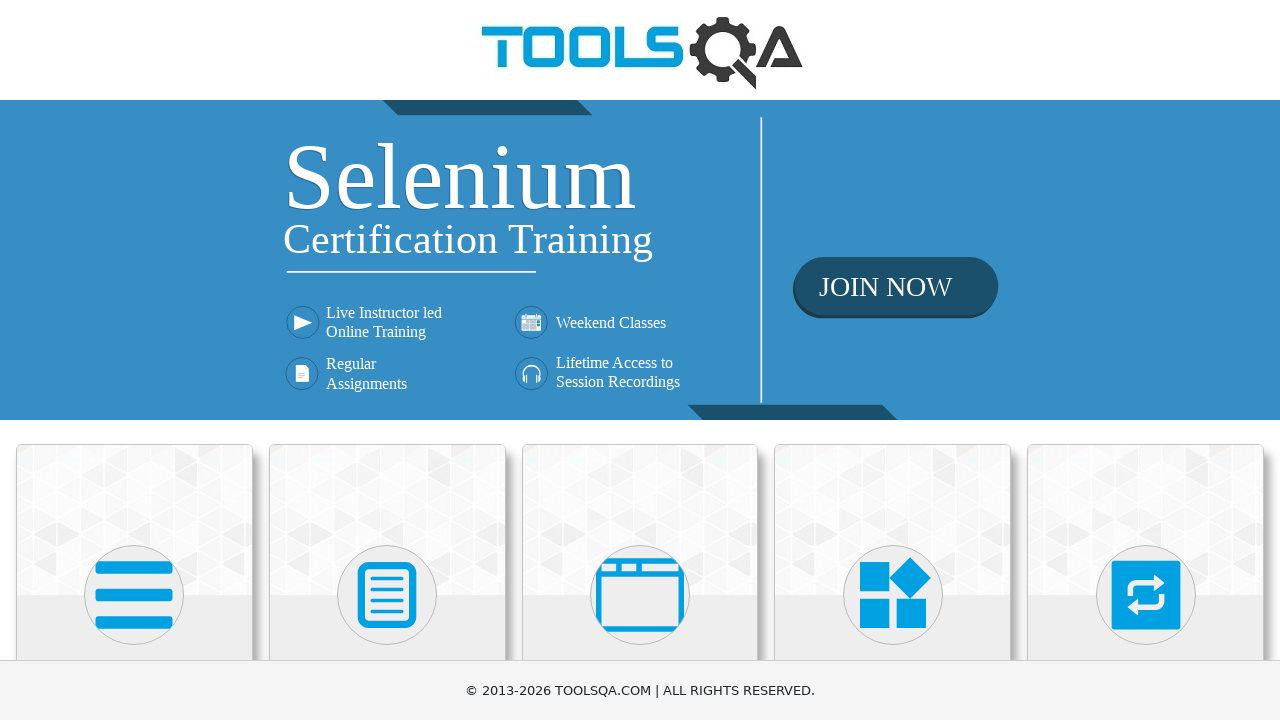

Scrolled Elements section into view
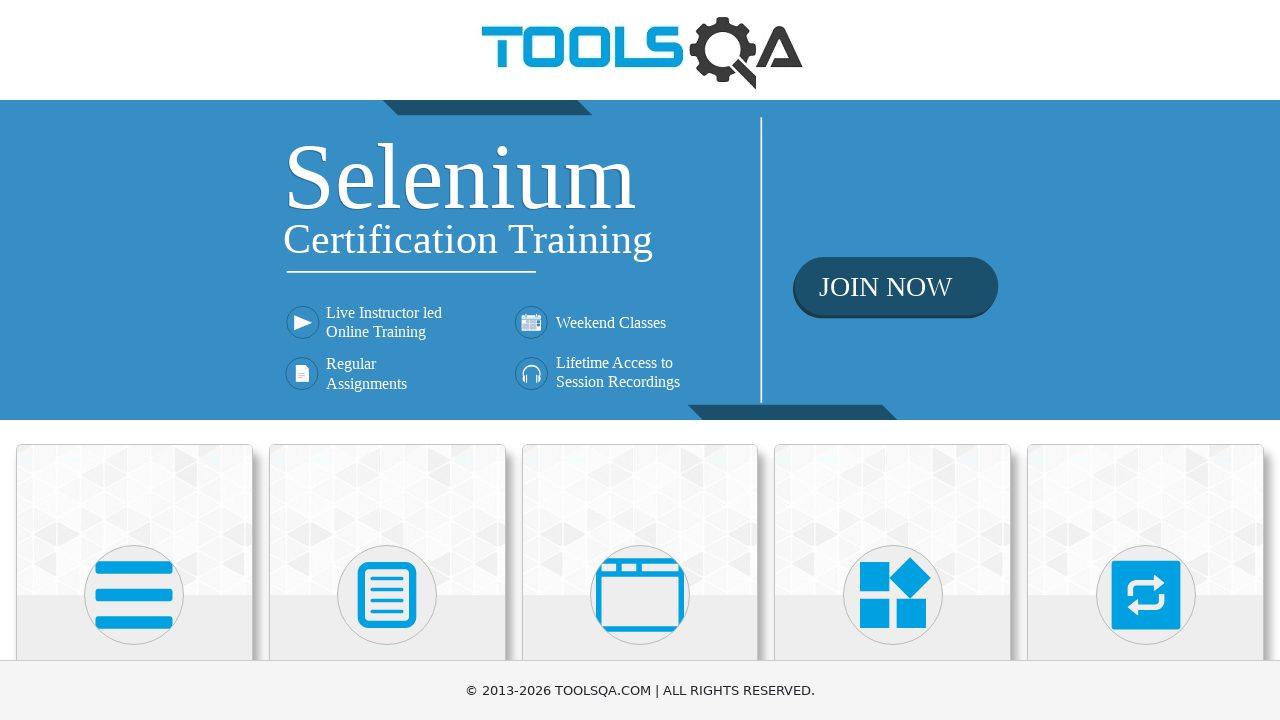

Clicked on Elements section at (134, 360) on xpath=//div//h5[text() = 'Elements']
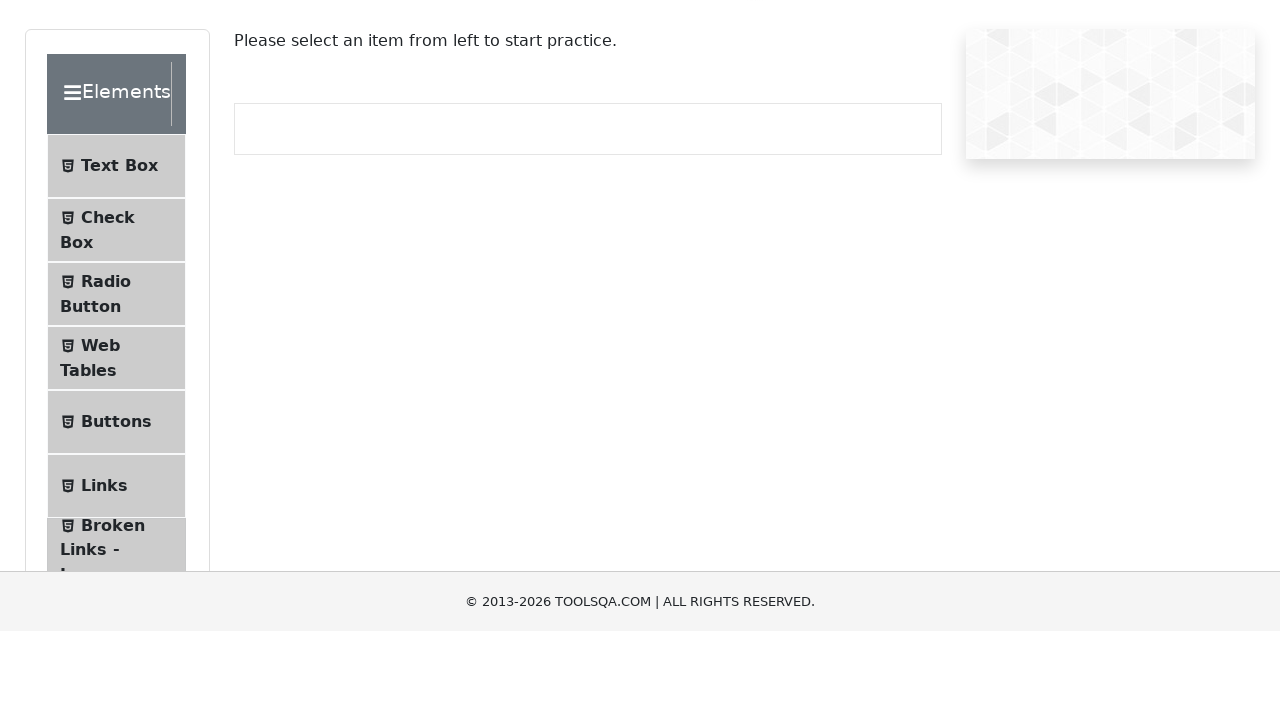

Scrolled Buttons menu item into view
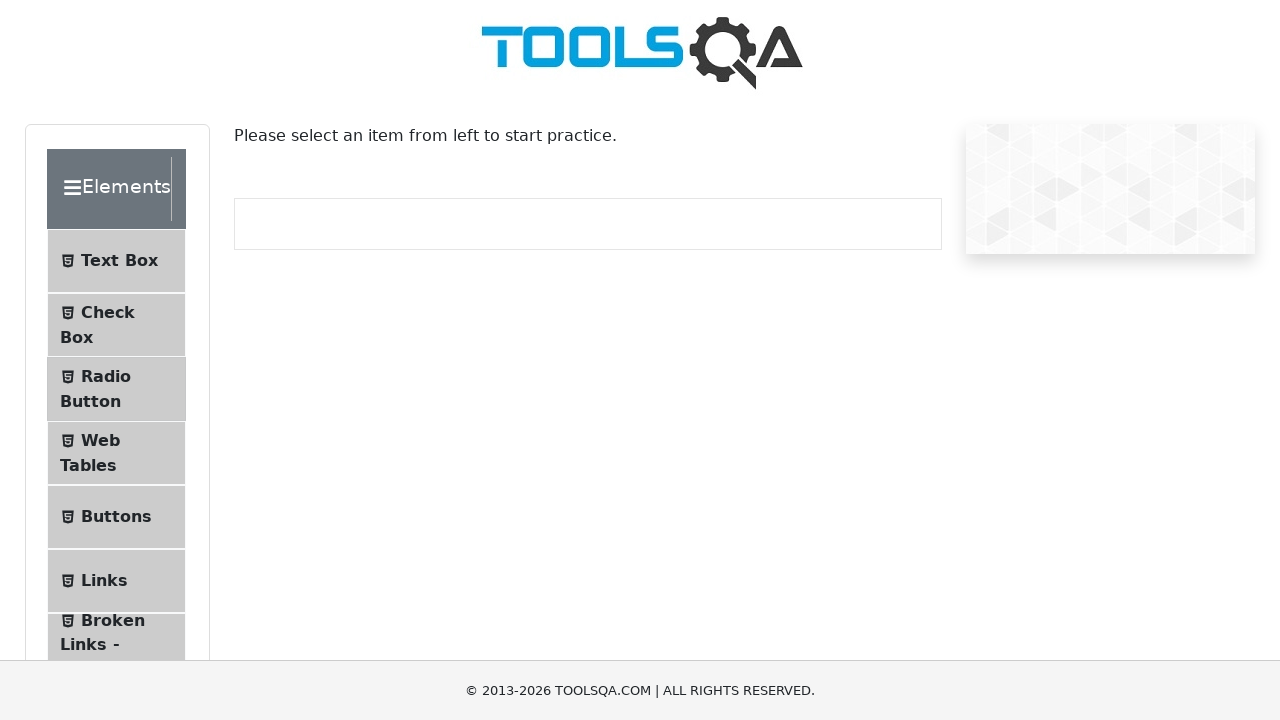

Clicked on Buttons menu item at (116, 517) on xpath=//span[text() = 'Buttons']
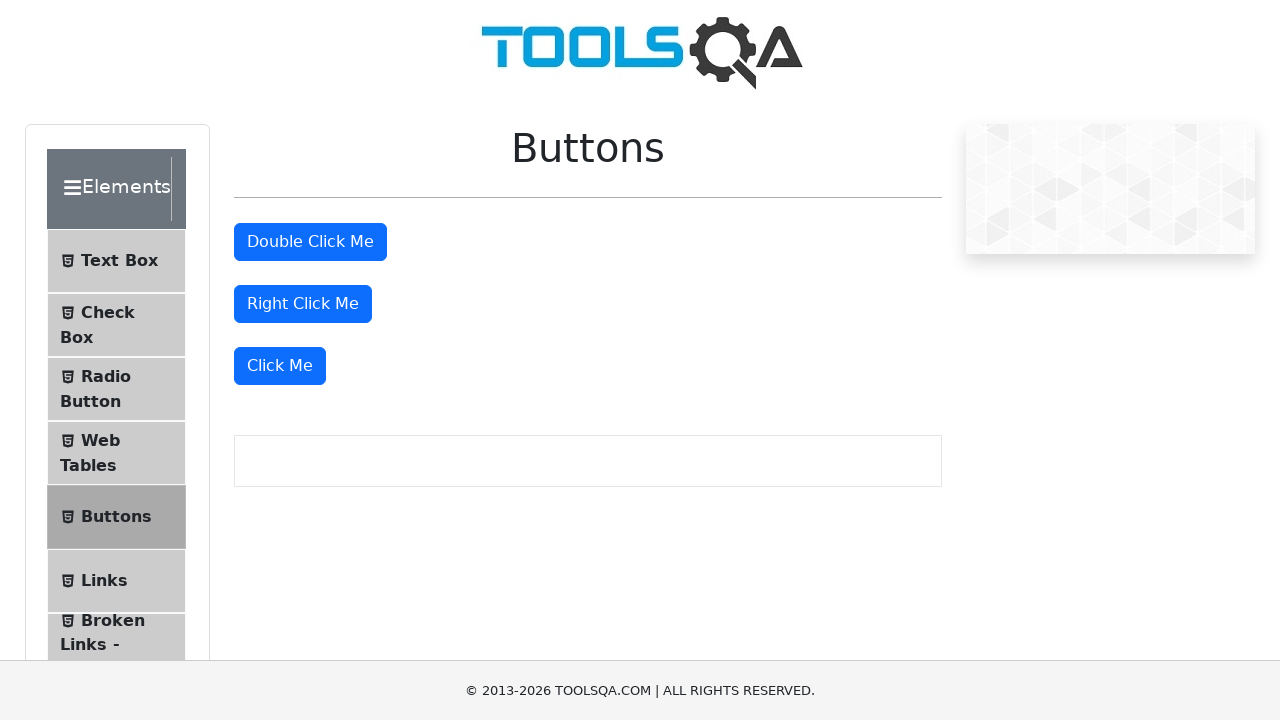

Double-clicked the double click button at (310, 242) on #doubleClickBtn
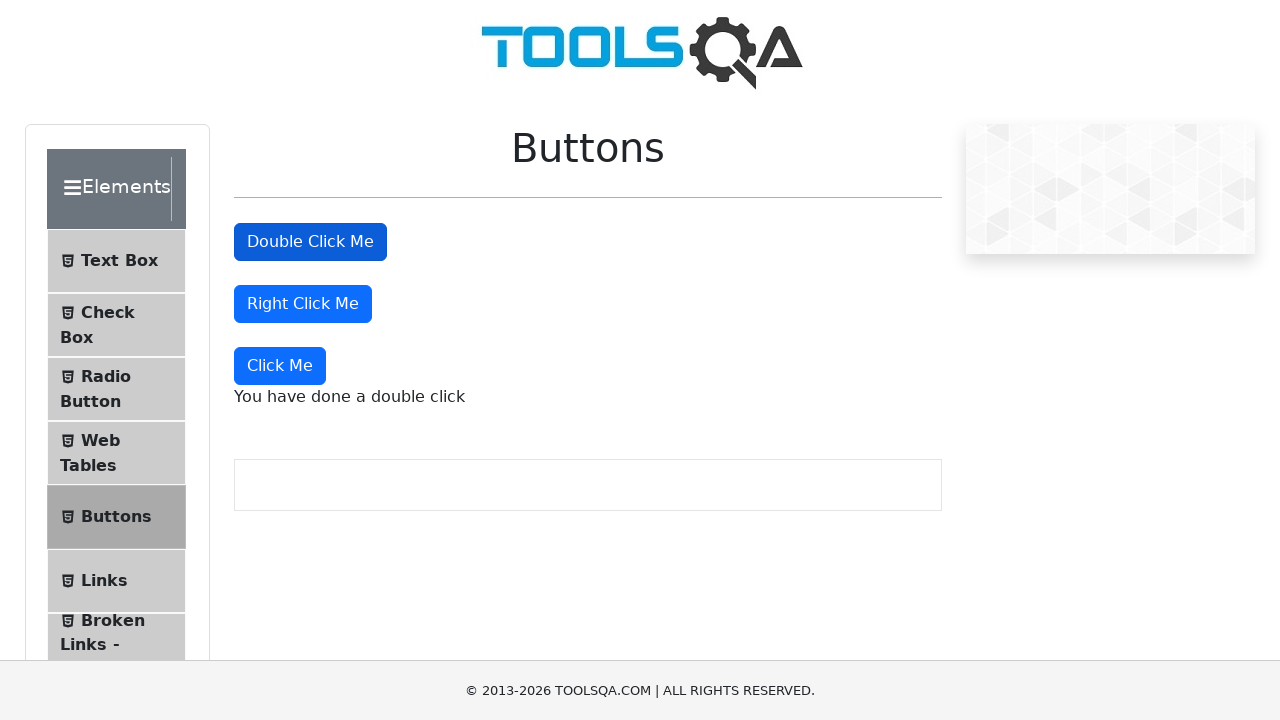

Right-clicked the right click button at (303, 304) on #rightClickBtn
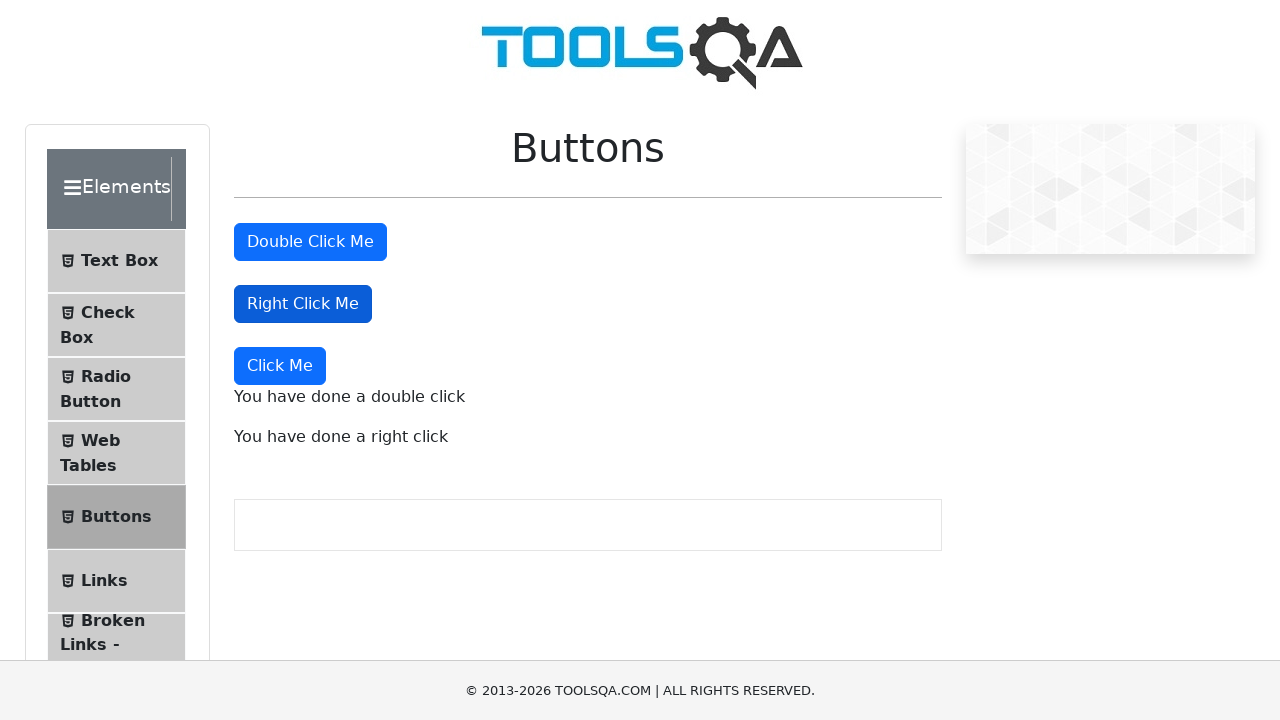

Clicked the Click Me button at (280, 366) on xpath=//button[text() = 'Click Me']
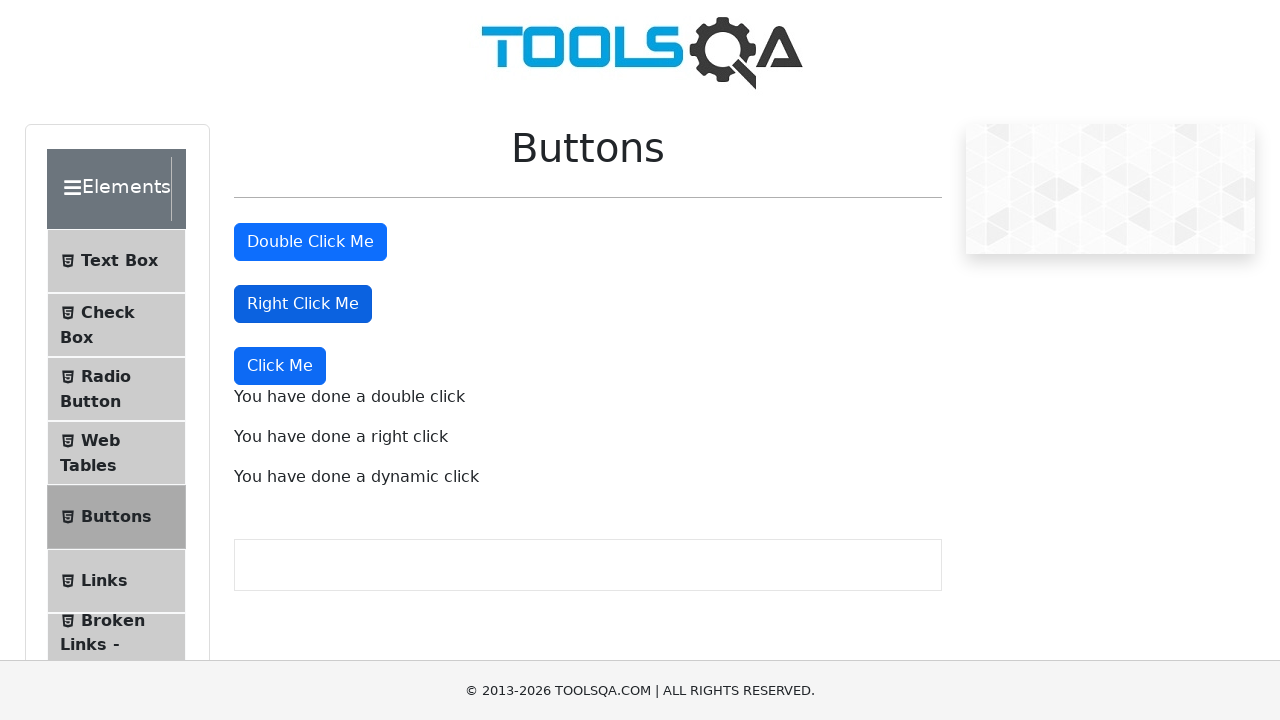

Double-click message element appeared
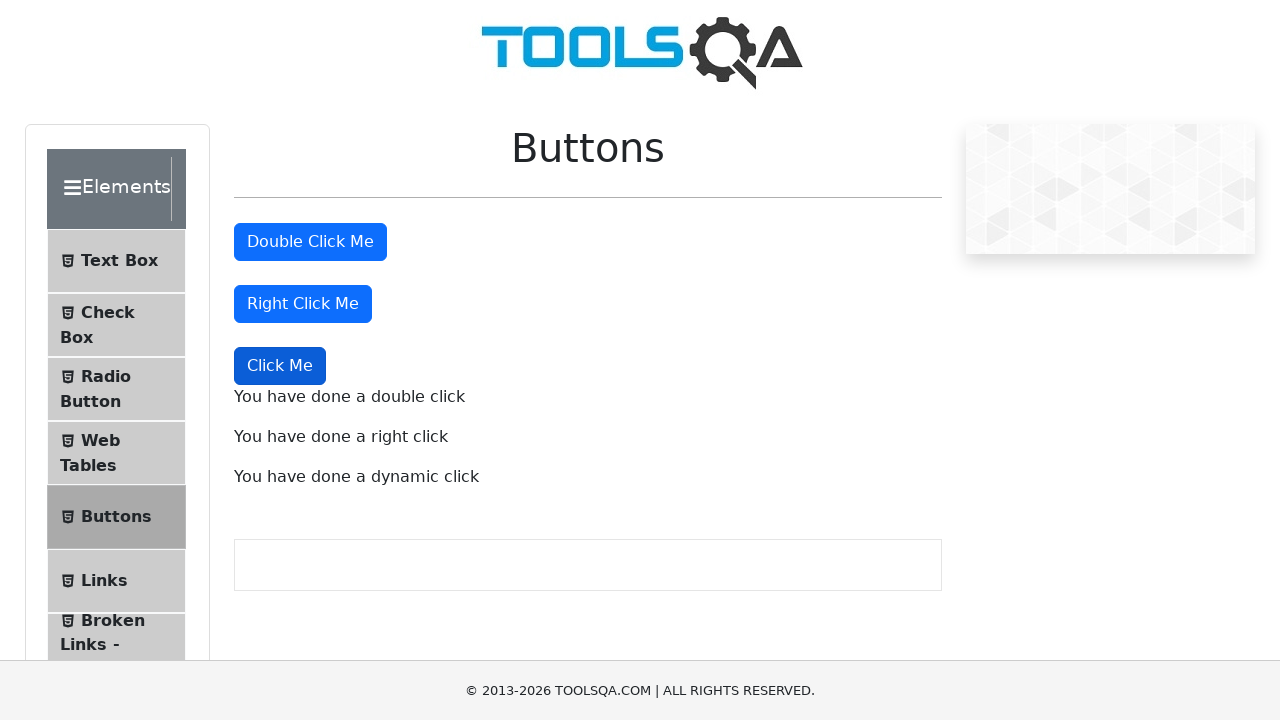

Right-click message element appeared
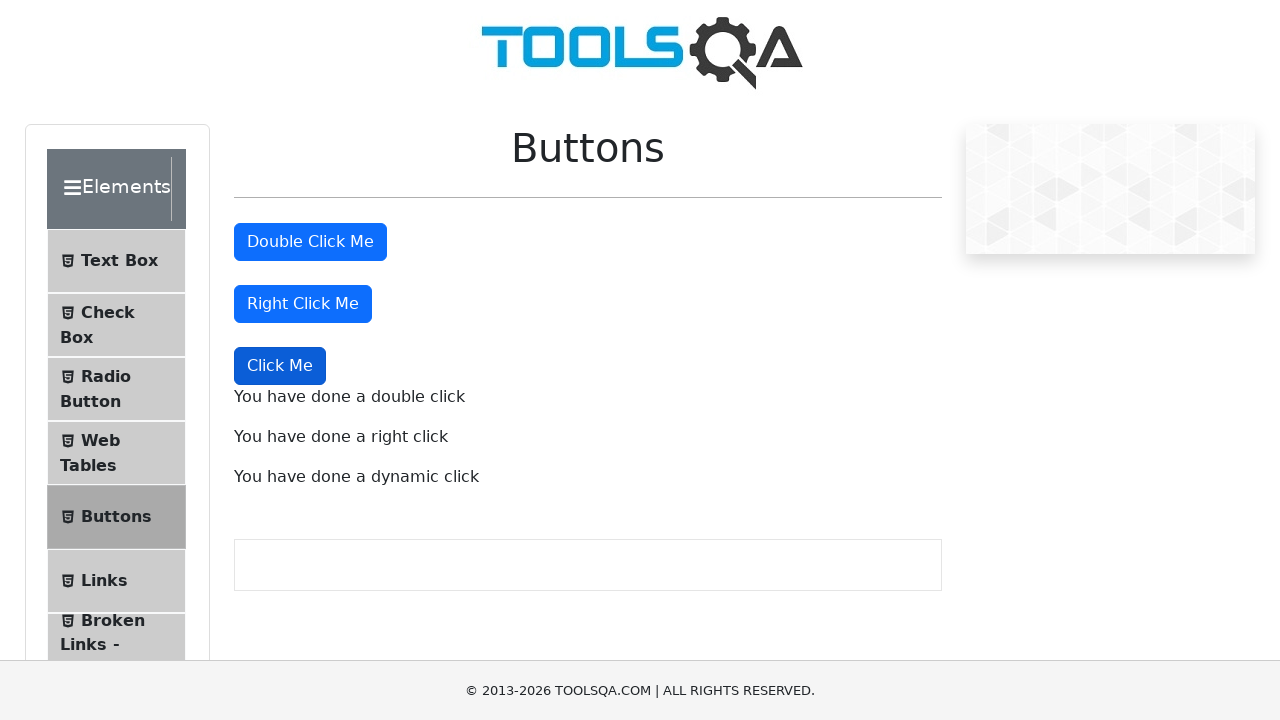

Dynamic click message element appeared
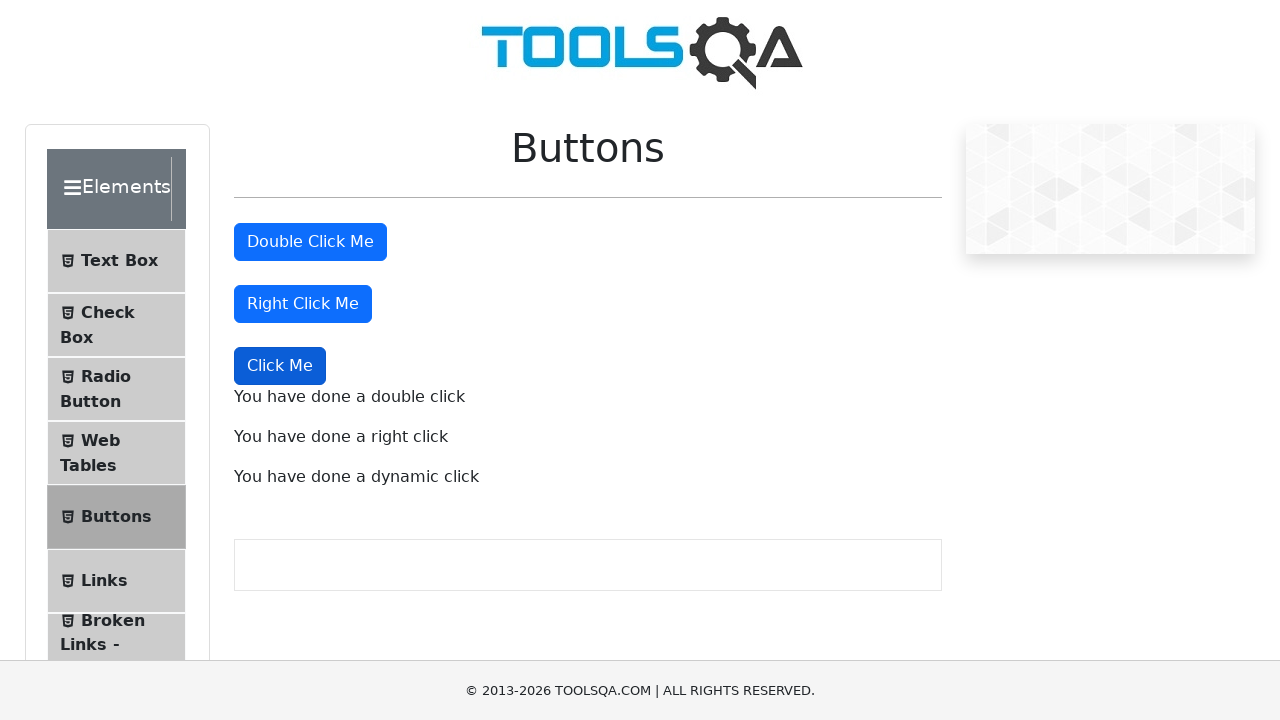

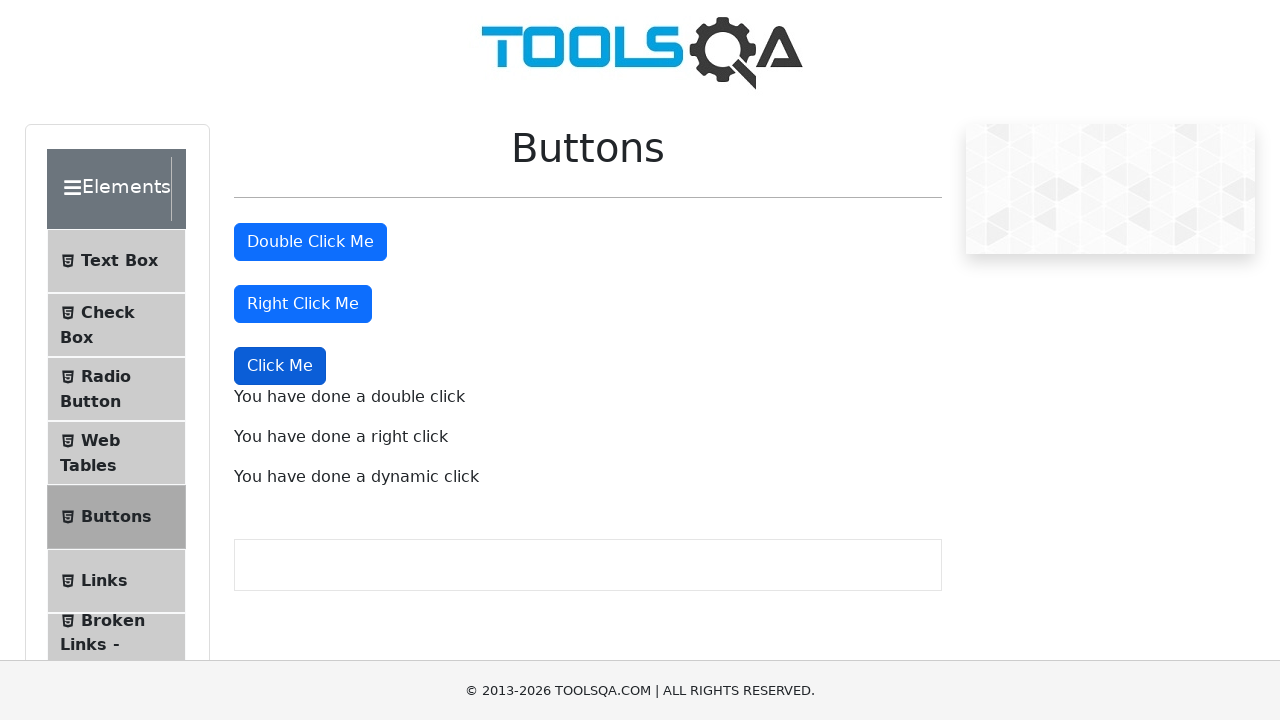